Tests triangle identification with invalid triangle sides (3, 1, 1) that should result in "not a triangle"

Starting URL: https://testpages.eviltester.com/styled/apps/triangle/triangle001.html

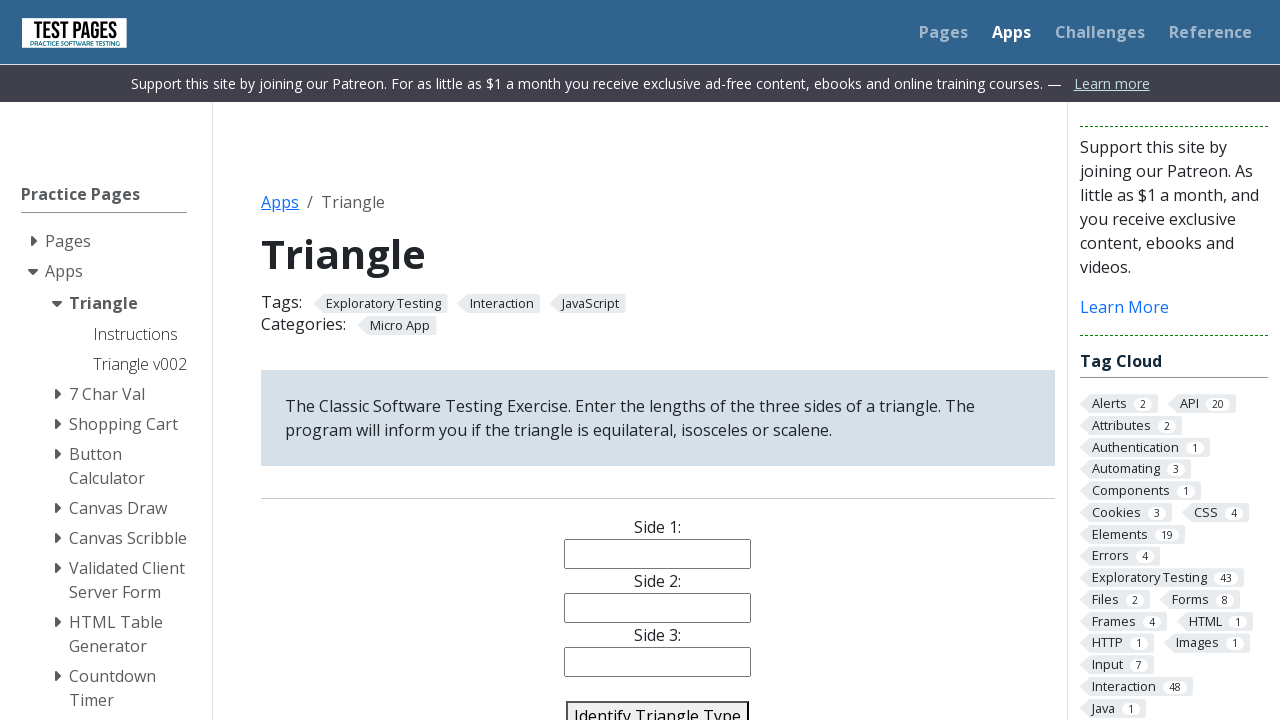

Filled side 1 input with value '3' on #side1
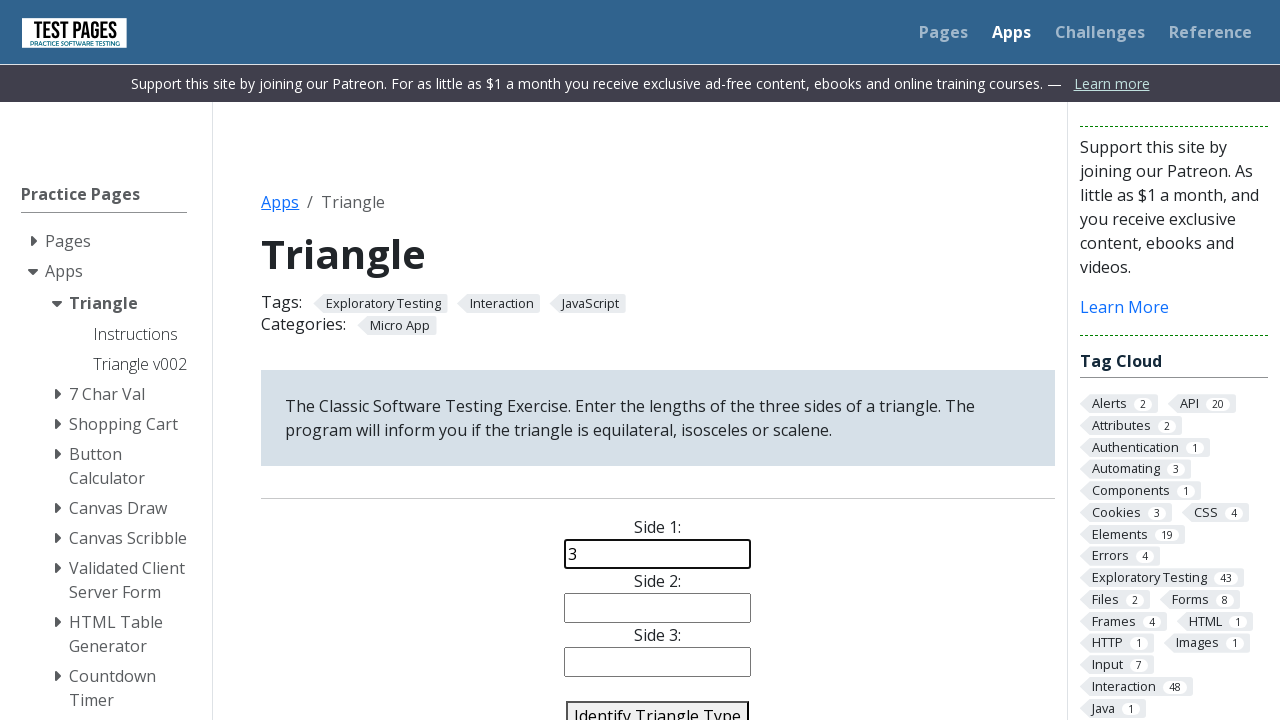

Filled side 2 input with value '1' on #side2
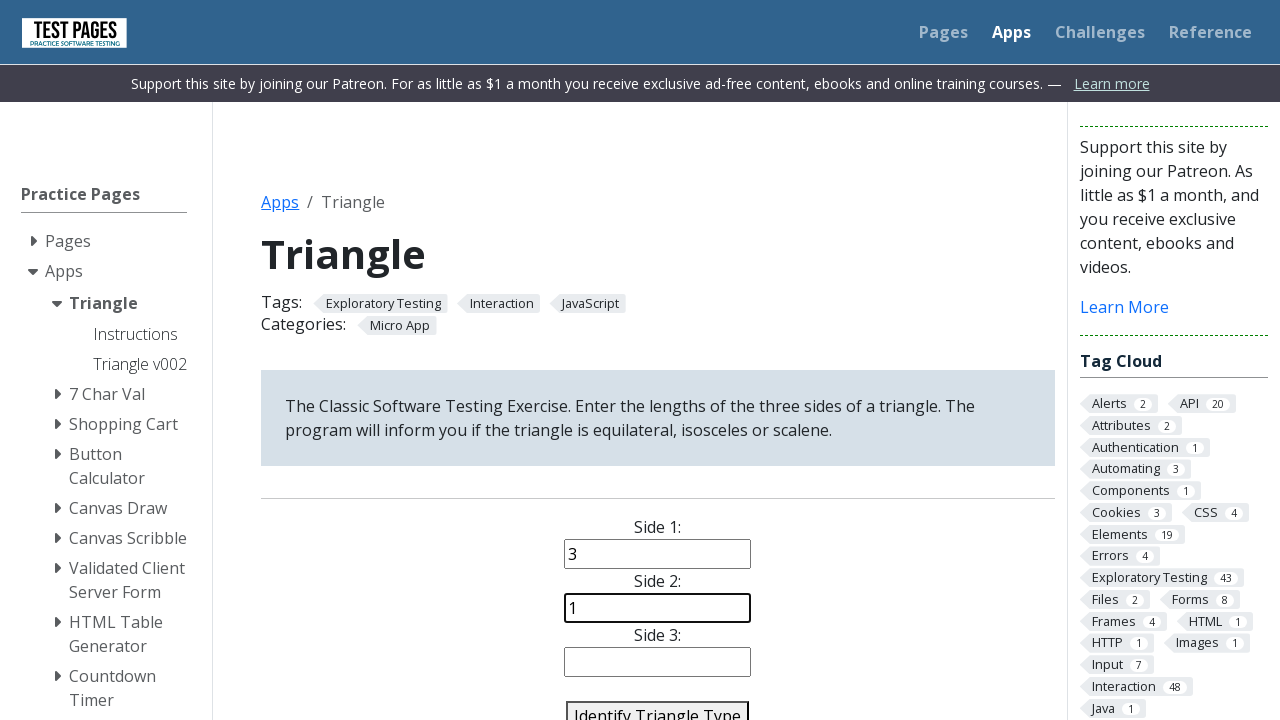

Filled side 3 input with value '1' on #side3
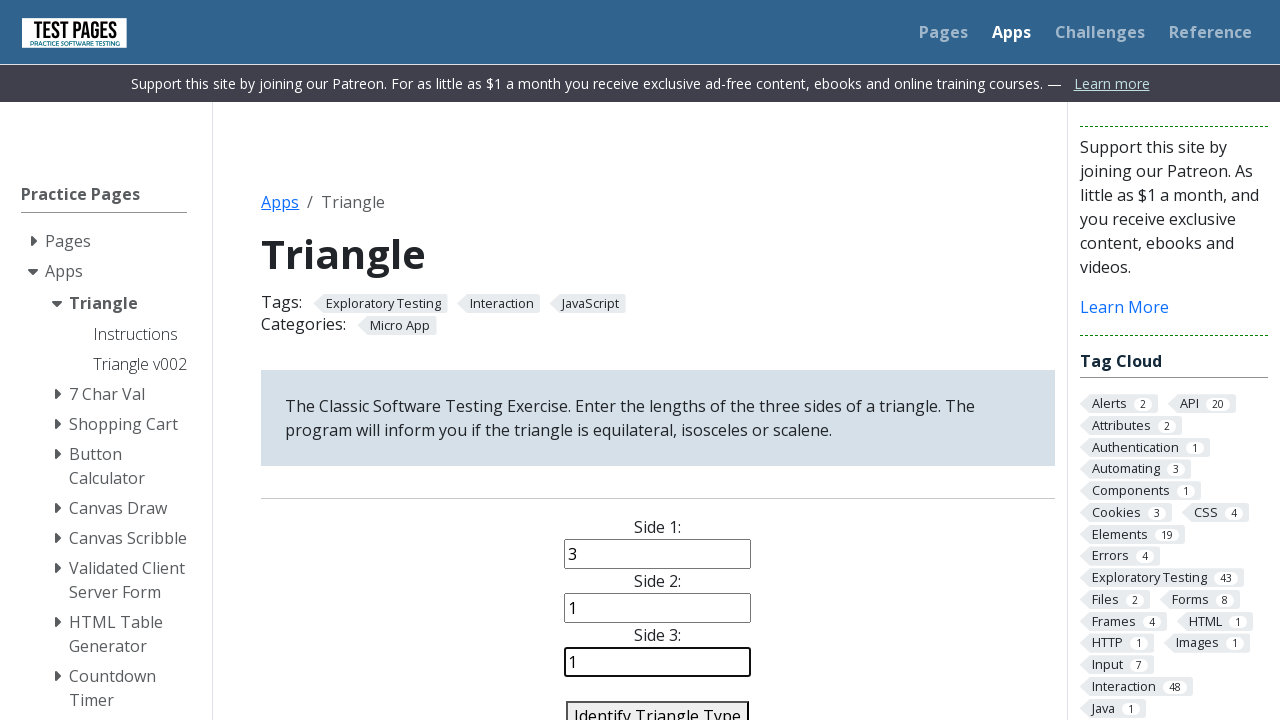

Clicked identify triangle button at (658, 705) on #identify-triangle-action
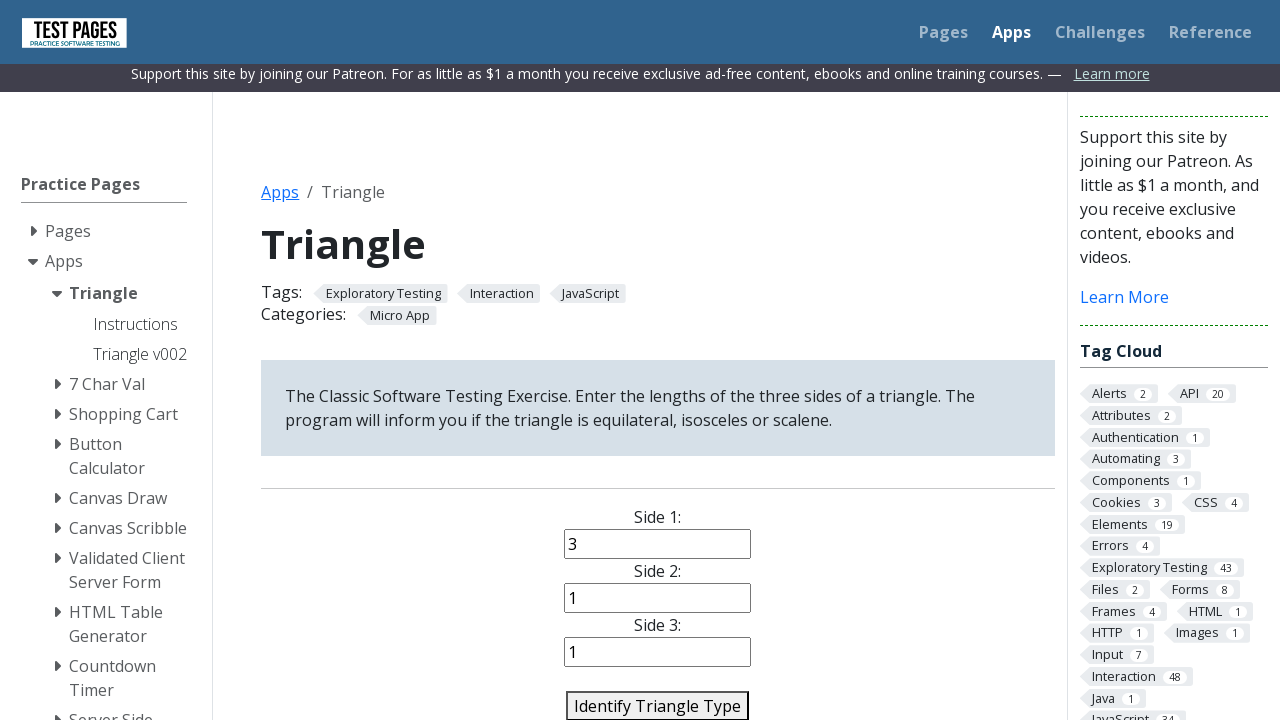

Triangle identification result loaded, showing 'not a triangle' for invalid sides (3, 1, 1)
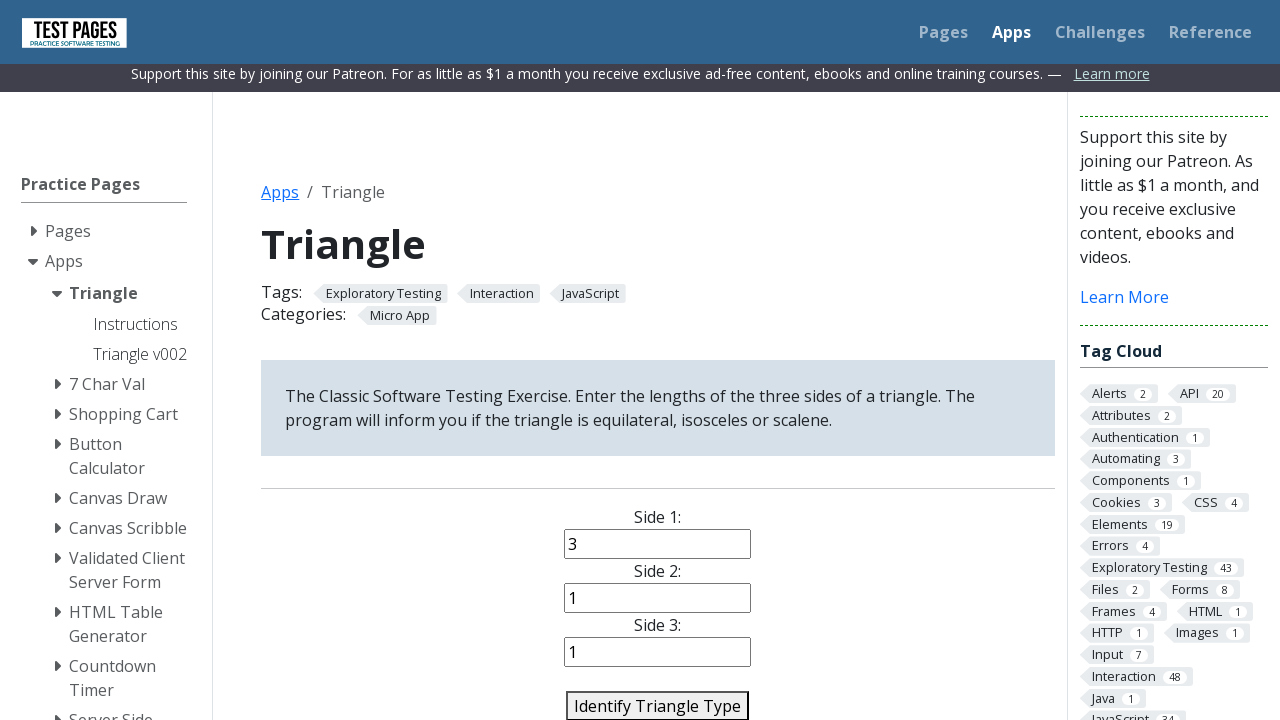

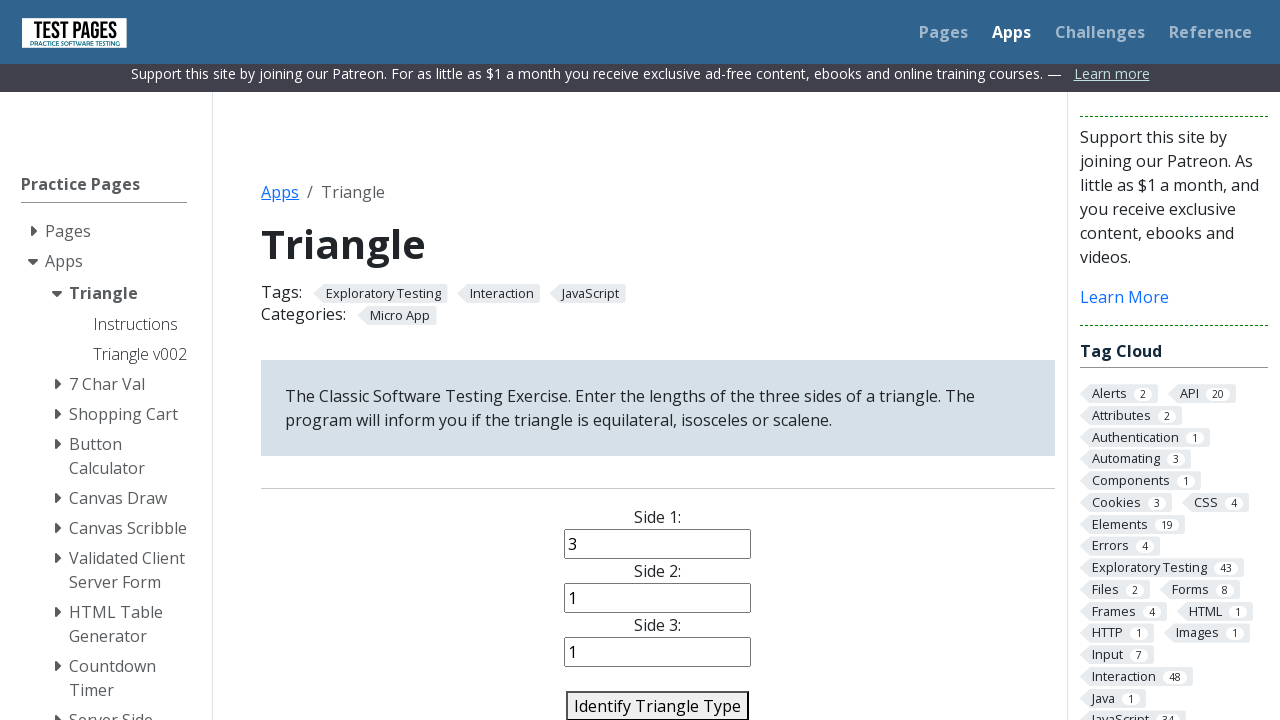